Navigates to SpiceJet airline website and verifies the page loads by checking the page title is available

Starting URL: https://www.spicejet.com/

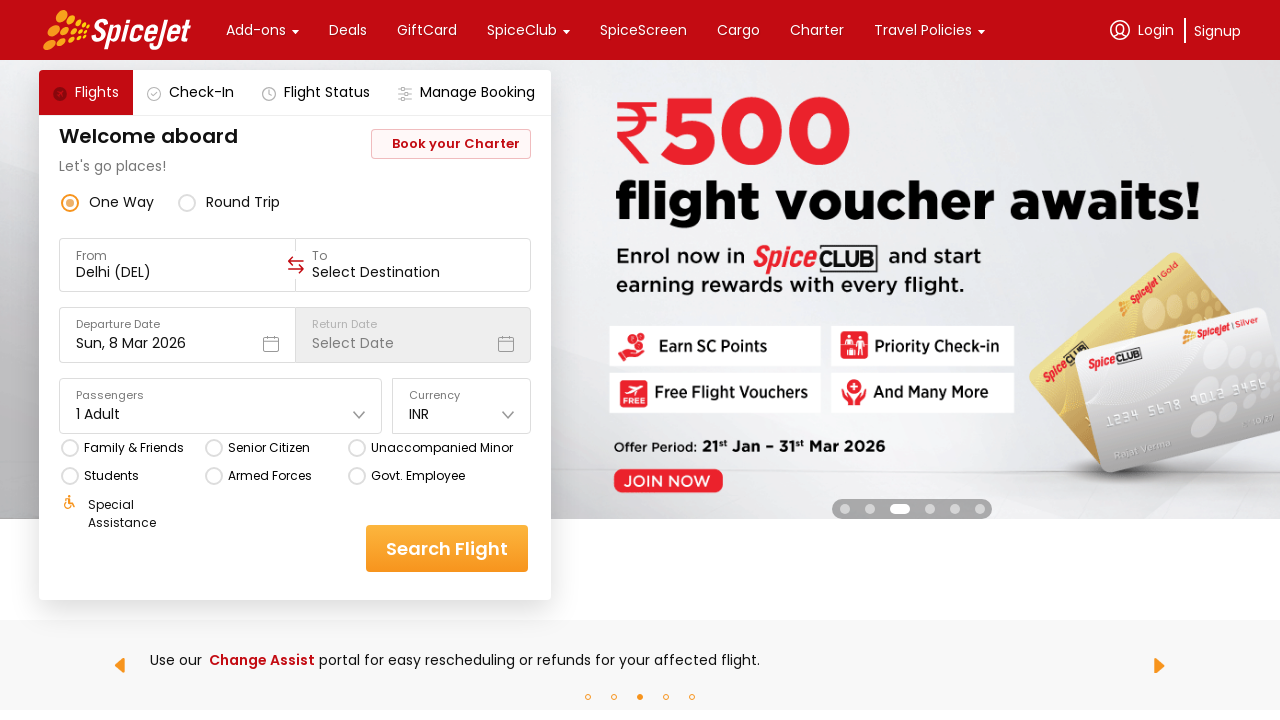

Waited for page to reach domcontentloaded state
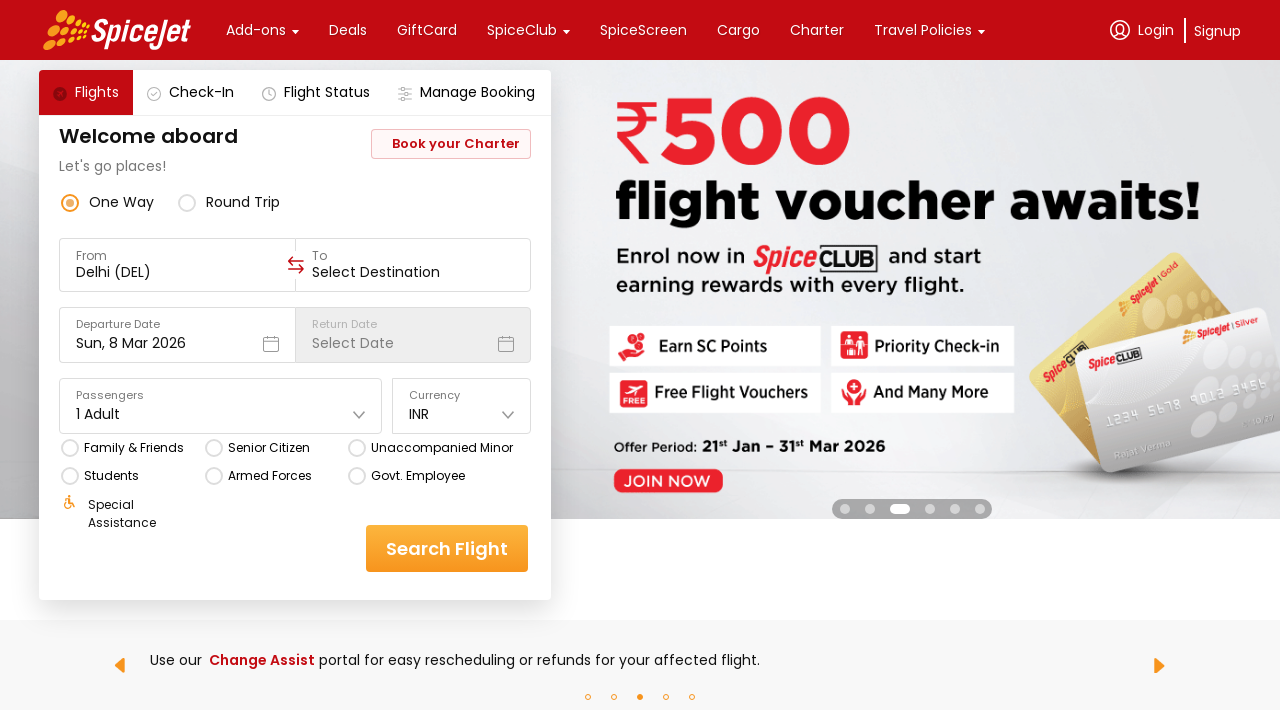

Retrieved page title: SpiceJet - Flight Booking for Domestic and International, Cheap Air Tickets
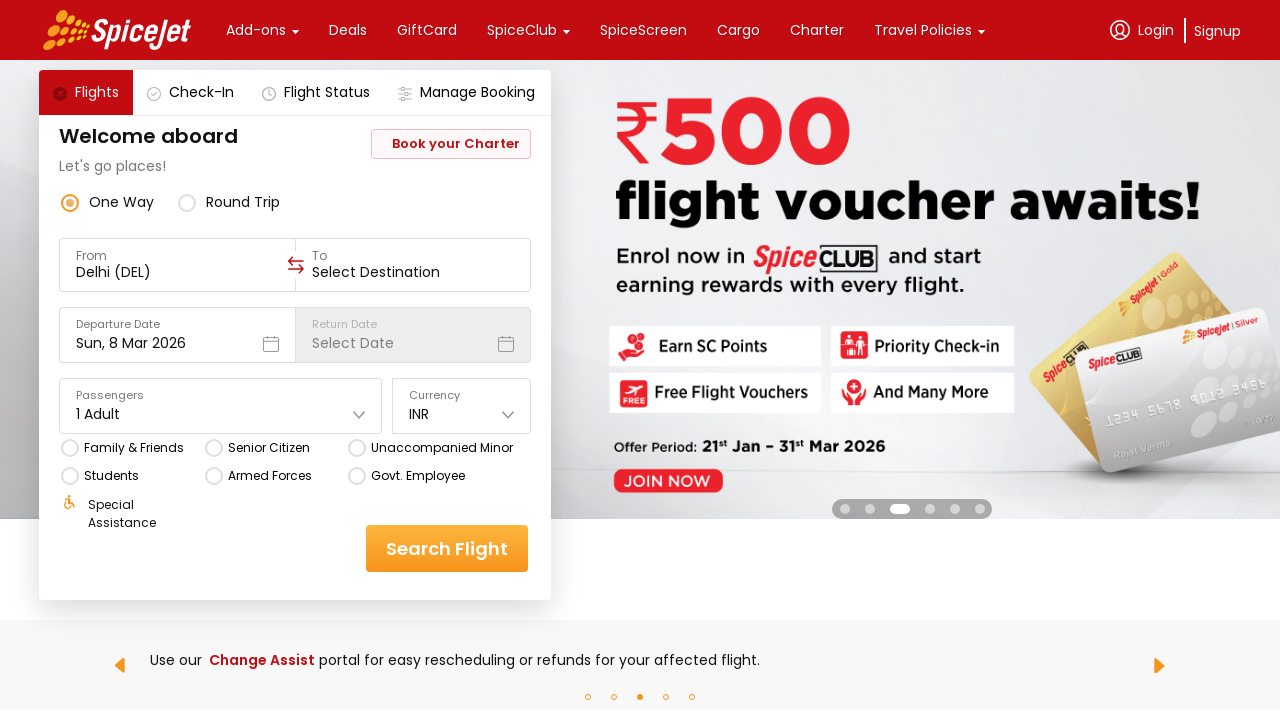

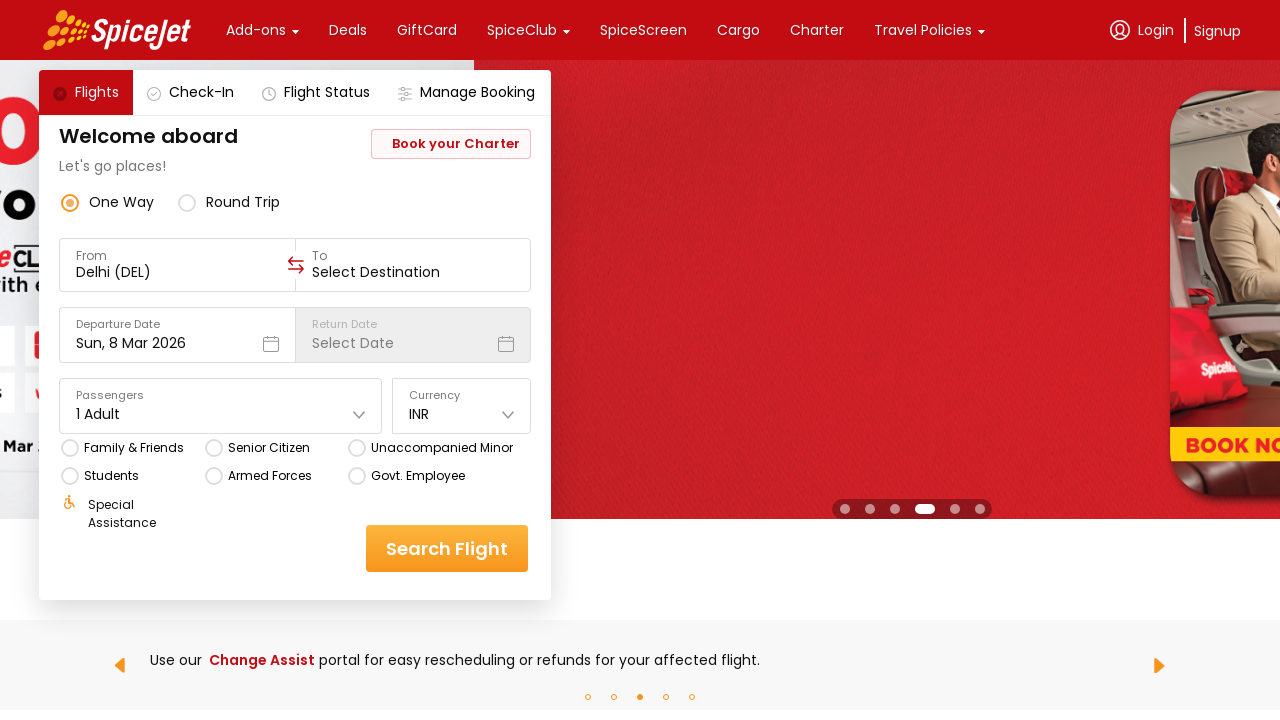